Tests explicit wait functionality by waiting for a specific element to be present on the page

Starting URL: https://bonigarcia.dev/selenium-webdriver-java/loading-images.html

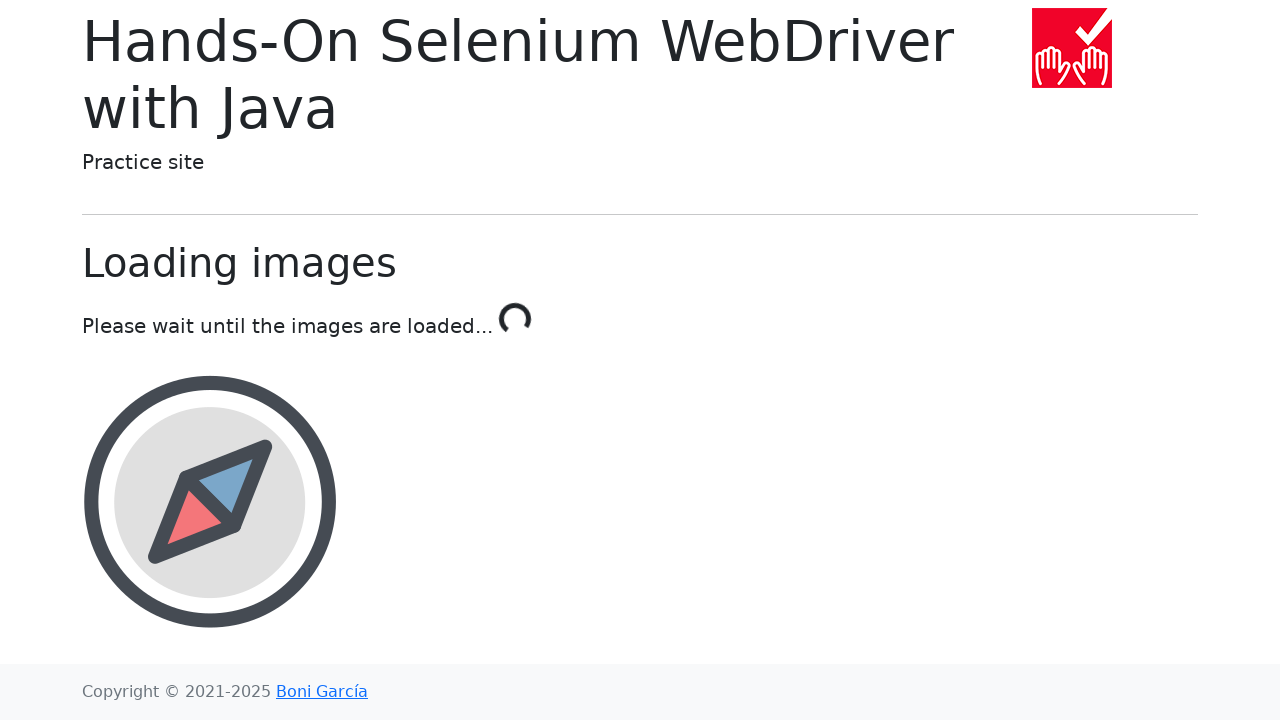

Navigated to loading images test page
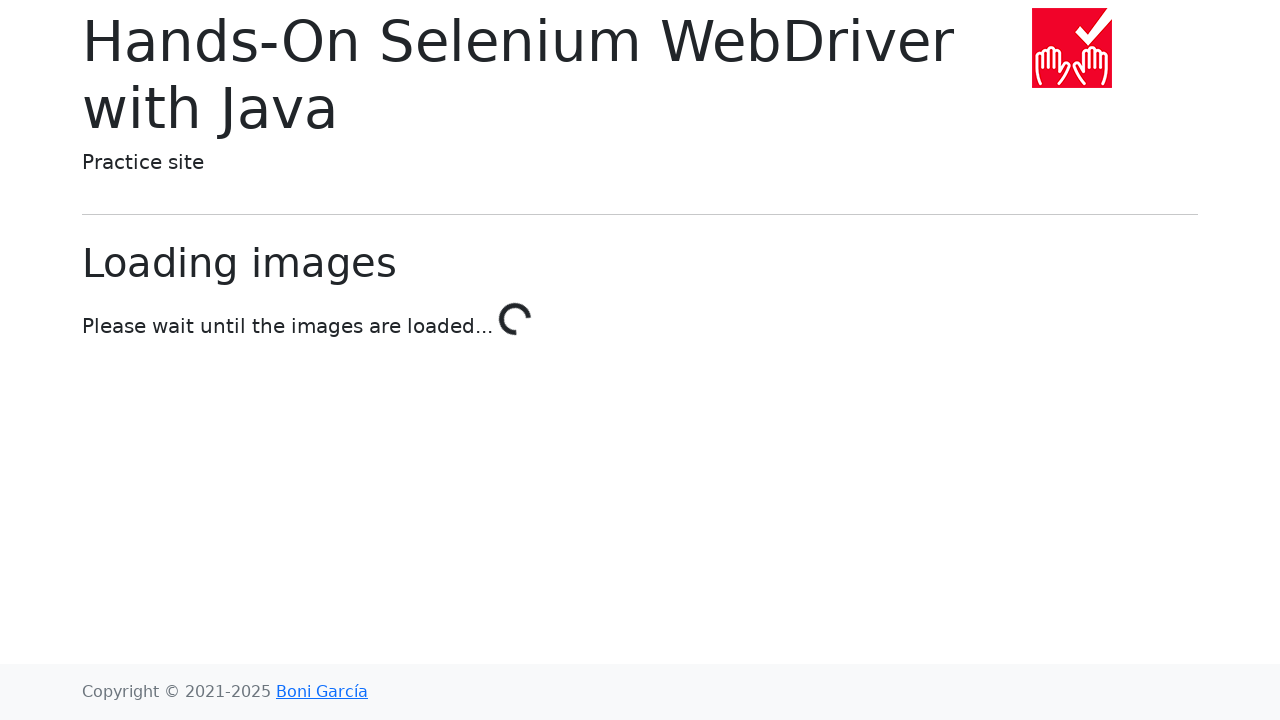

Waited for landscape element to be present on the page
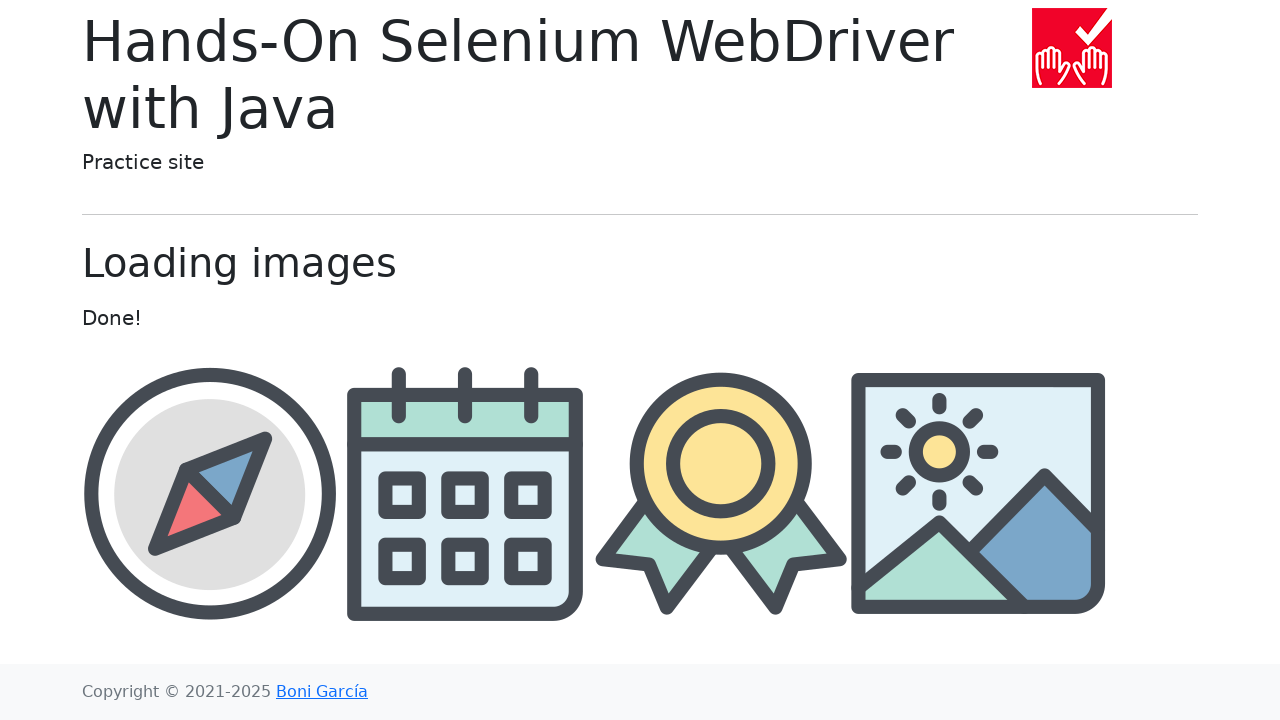

Verified that landscape element contains 'landscape' in its src attribute
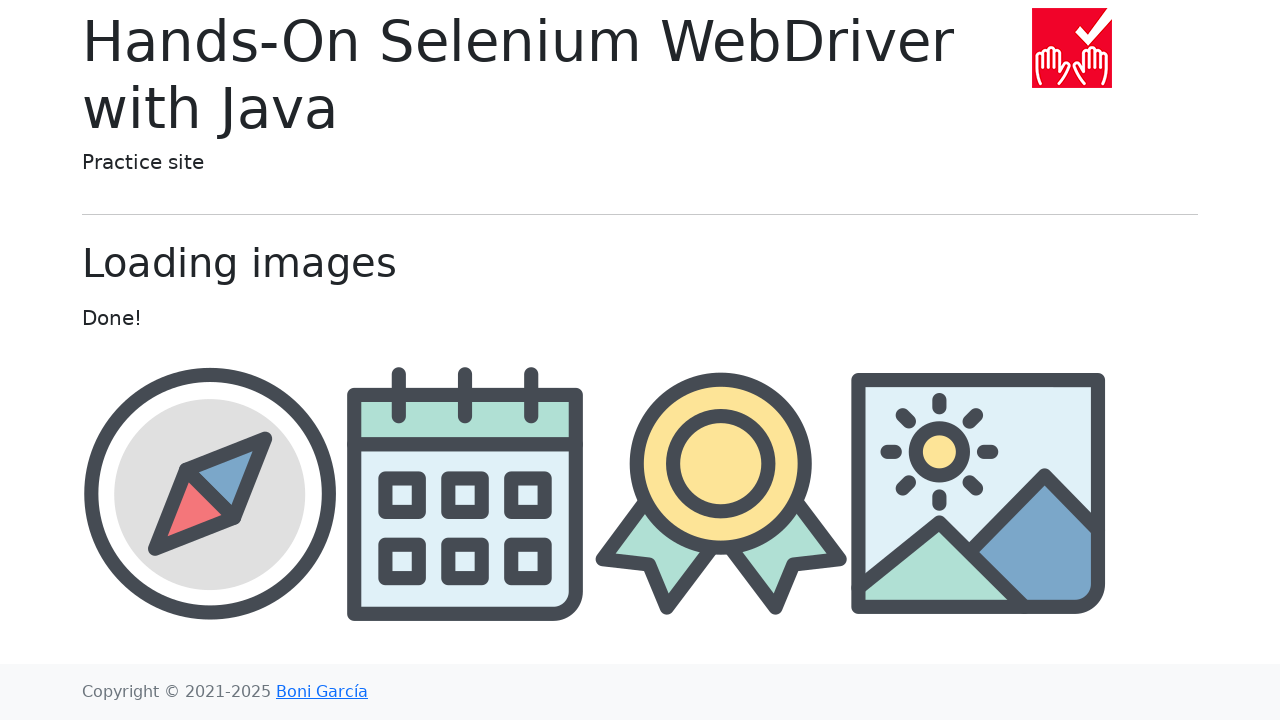

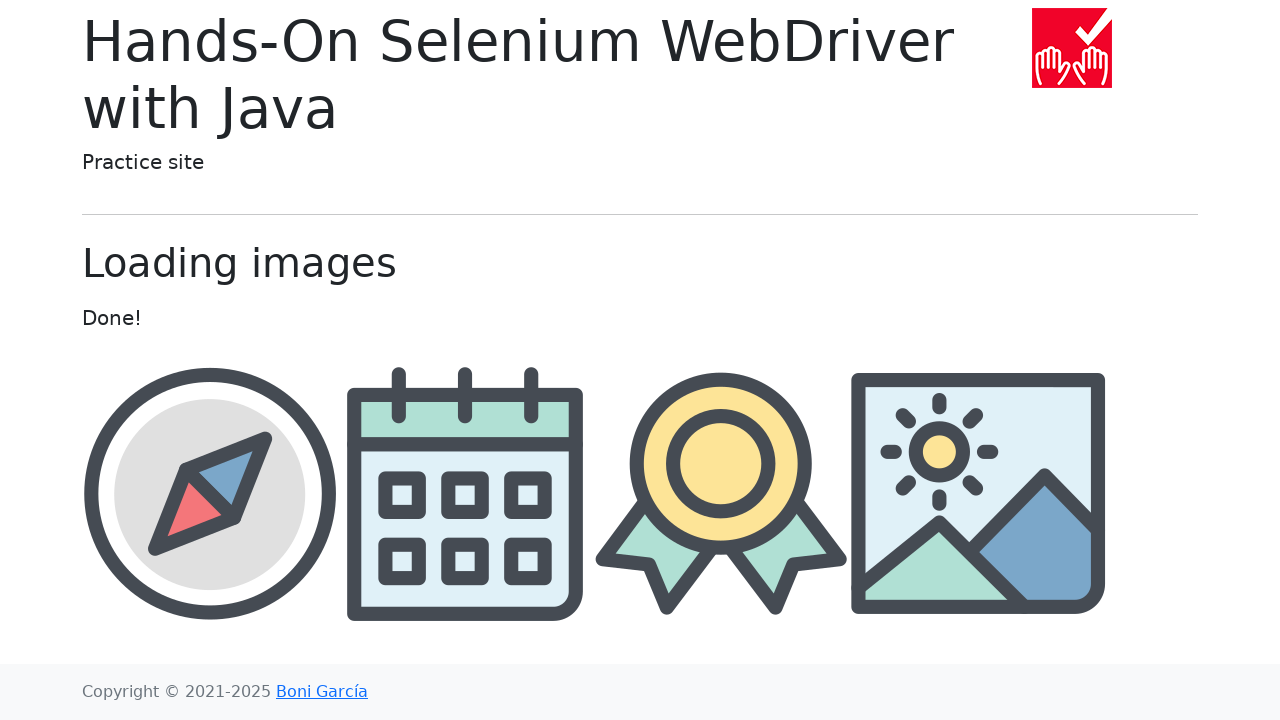